Tests editing a todo item by double-clicking, filling new text, and pressing Enter

Starting URL: https://demo.playwright.dev/todomvc

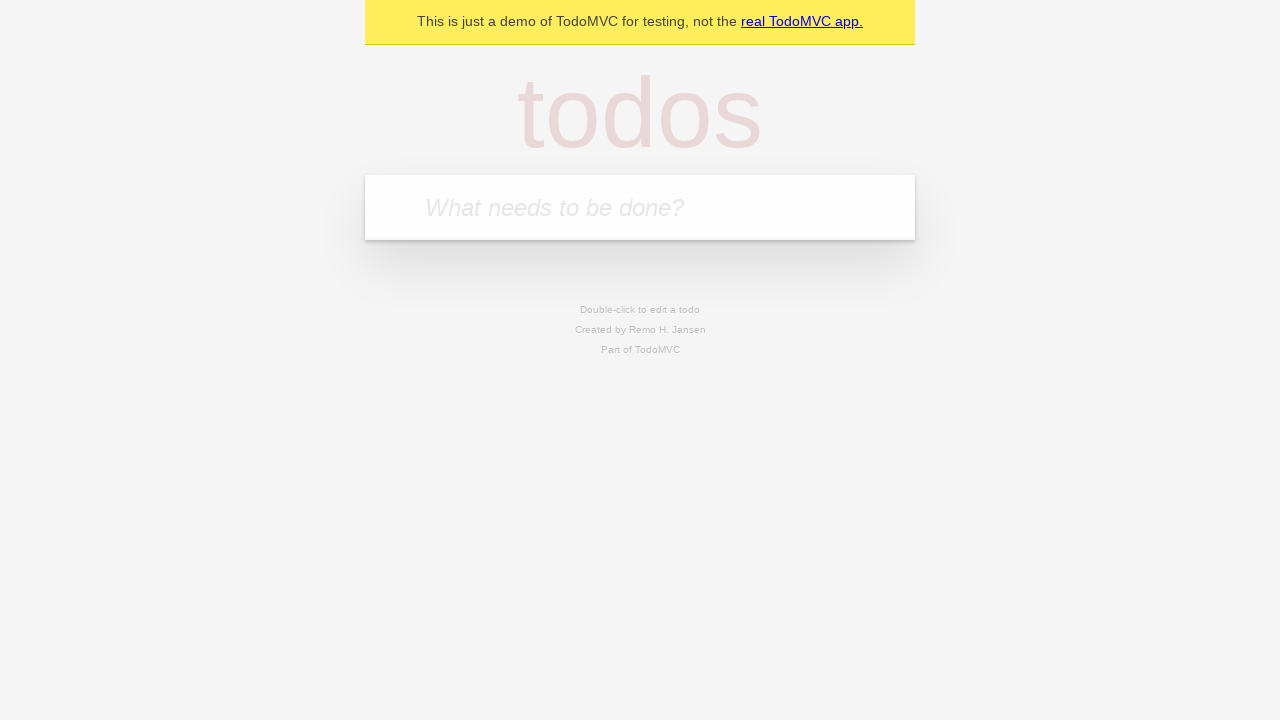

Filled todo input with 'buy some cheese' on internal:attr=[placeholder="What needs to be done?"i]
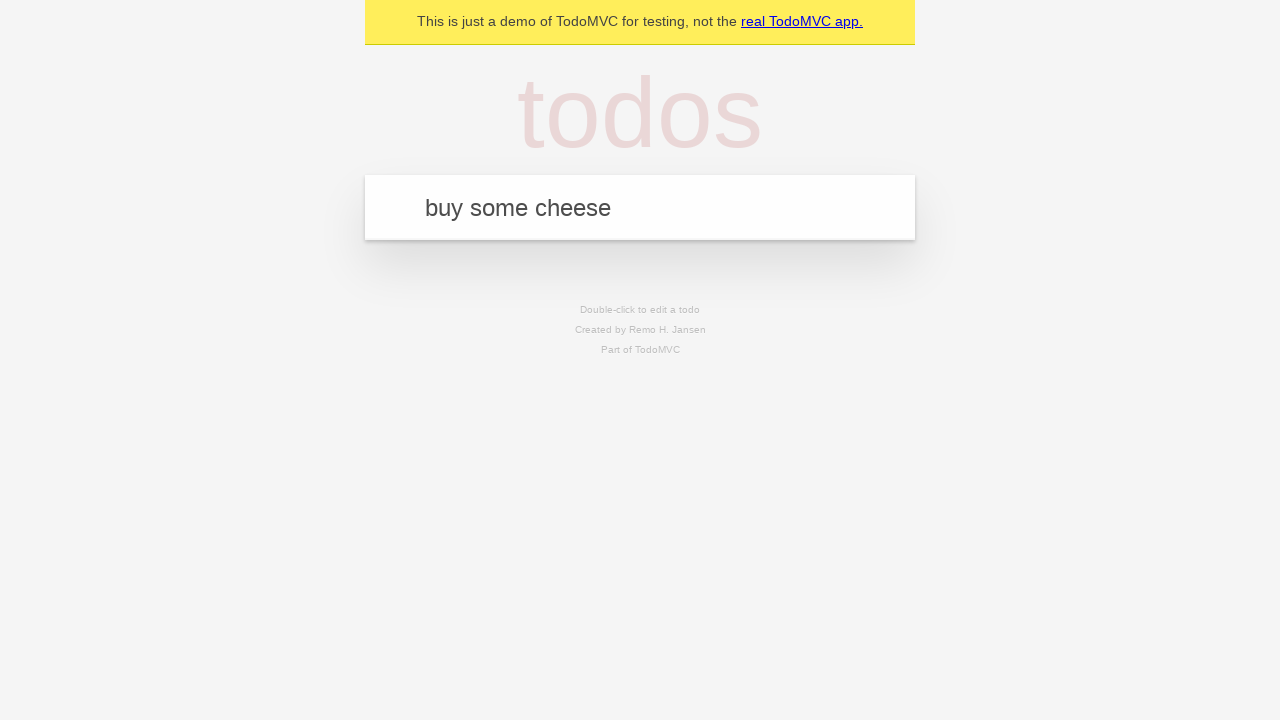

Pressed Enter to create first todo 'buy some cheese' on internal:attr=[placeholder="What needs to be done?"i]
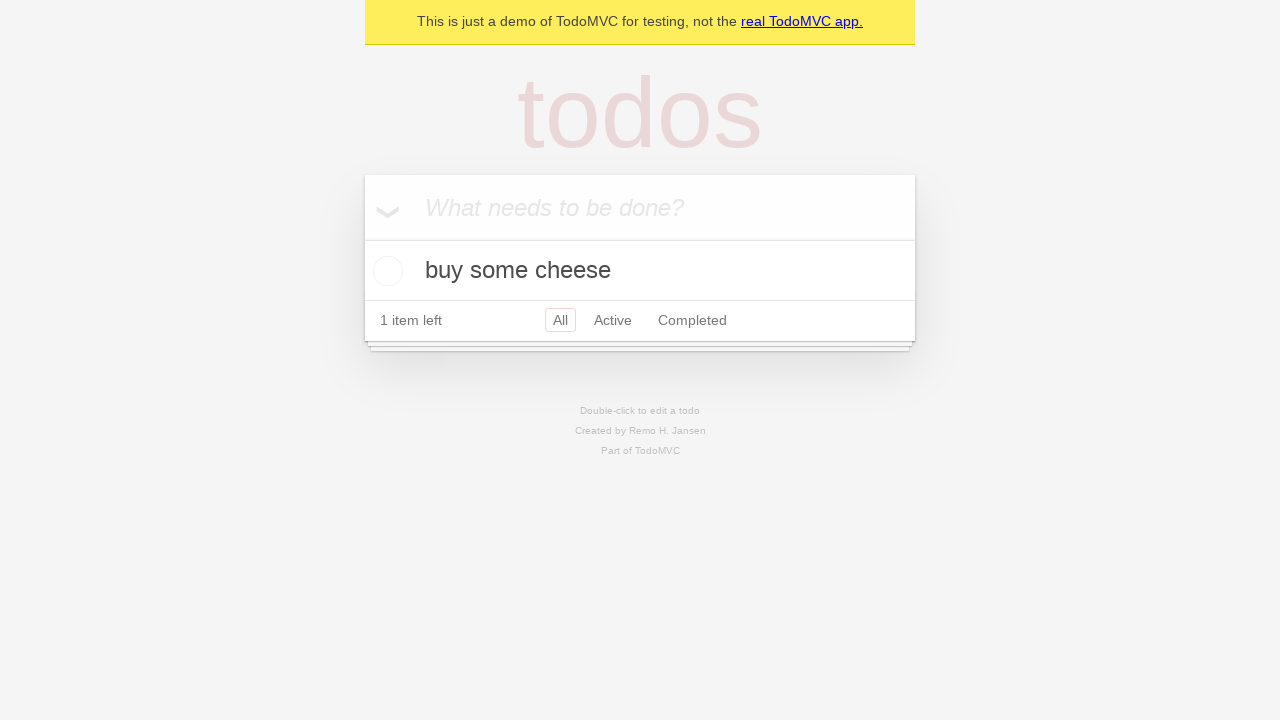

Filled todo input with 'feed the cat' on internal:attr=[placeholder="What needs to be done?"i]
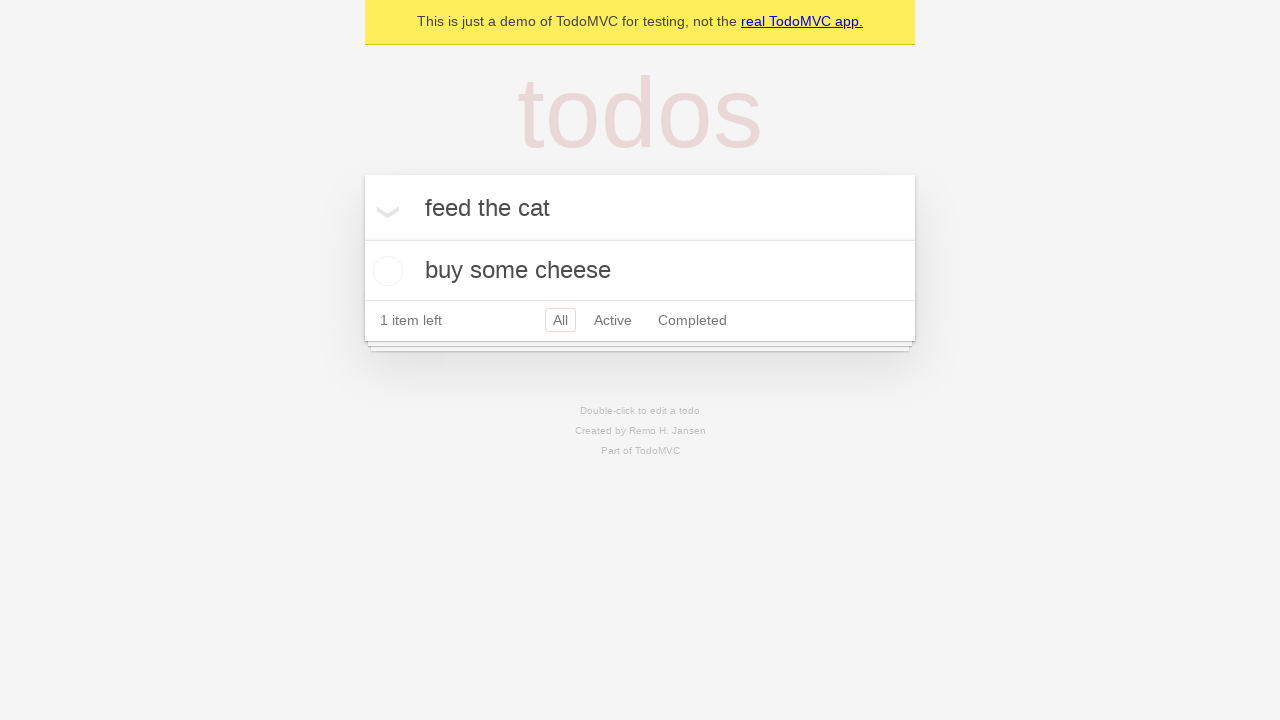

Pressed Enter to create second todo 'feed the cat' on internal:attr=[placeholder="What needs to be done?"i]
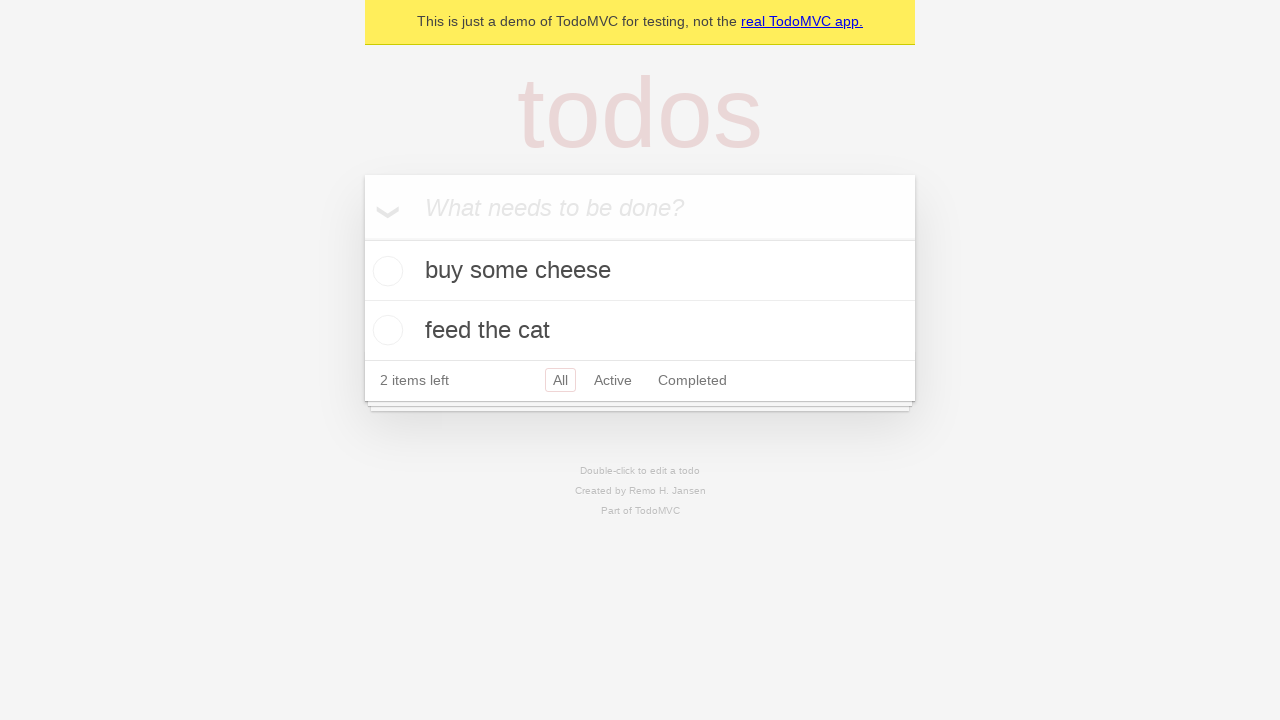

Filled todo input with 'book a doctors appointment' on internal:attr=[placeholder="What needs to be done?"i]
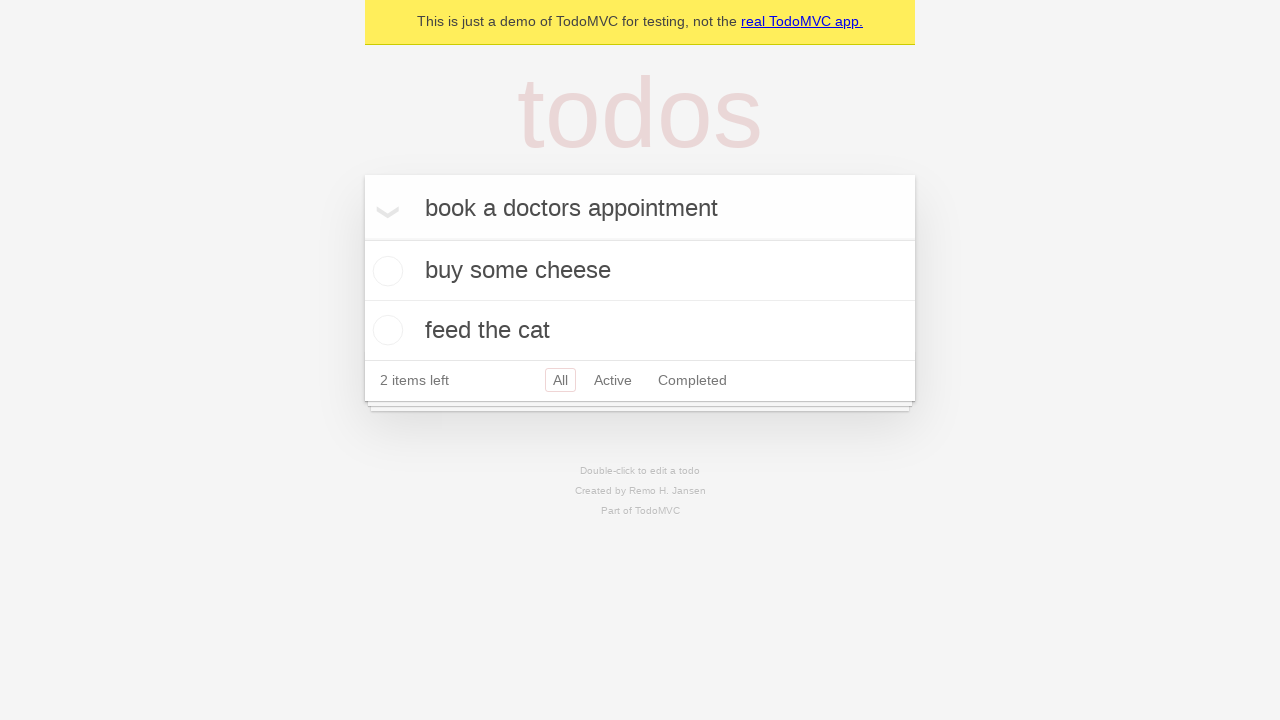

Pressed Enter to create third todo 'book a doctors appointment' on internal:attr=[placeholder="What needs to be done?"i]
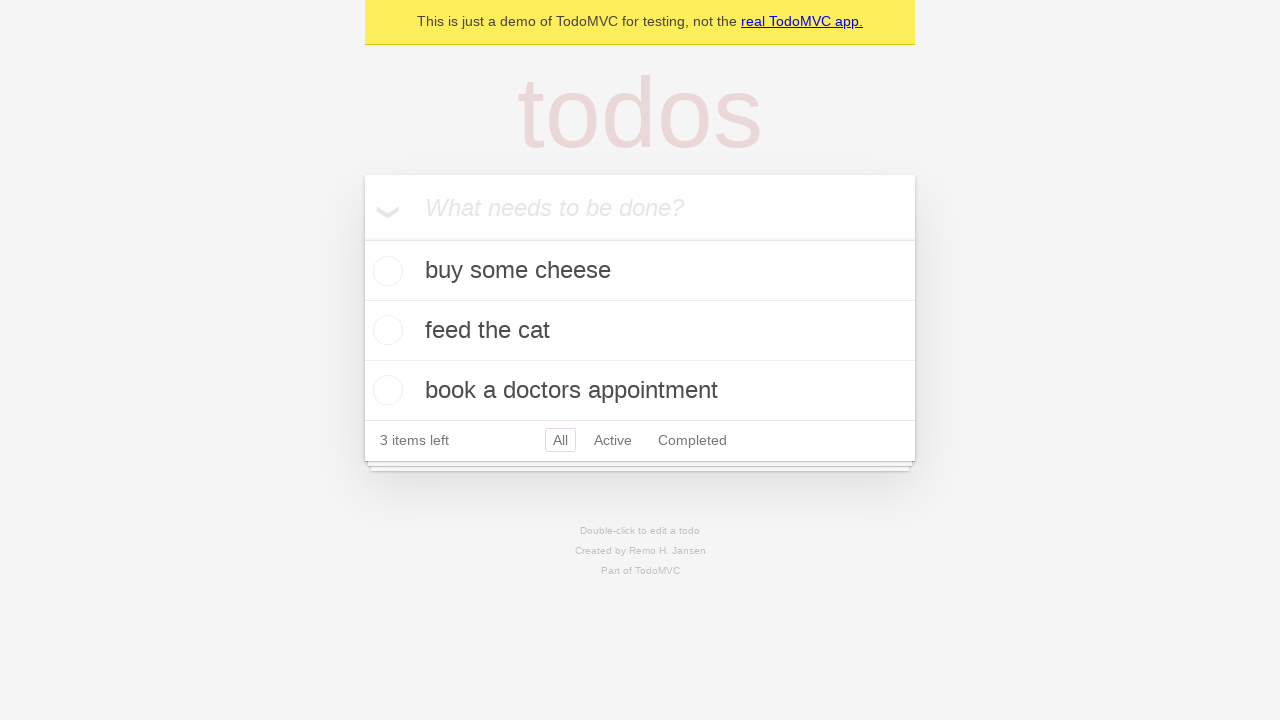

Double-clicked second todo item to enter edit mode at (640, 331) on [data-testid='todo-item'] >> nth=1
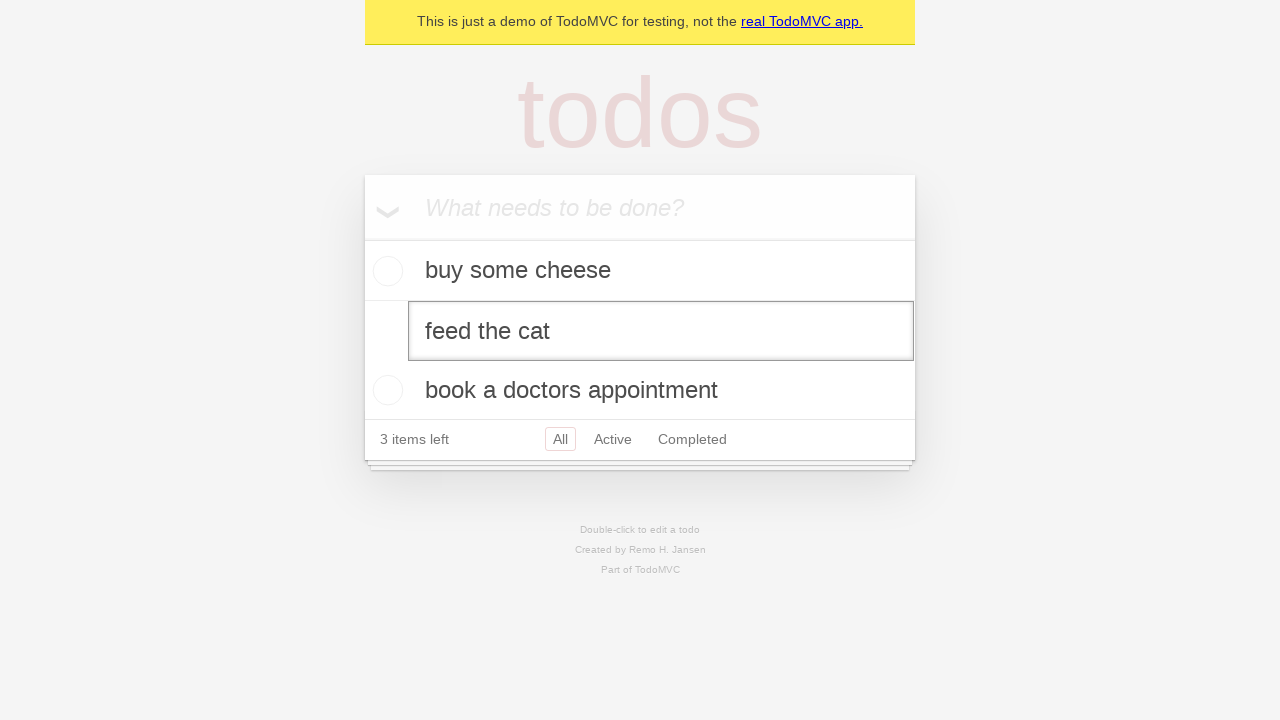

Filled edit textbox with new text 'buy some sausages' on [data-testid='todo-item'] >> nth=1 >> internal:role=textbox[name="Edit"i]
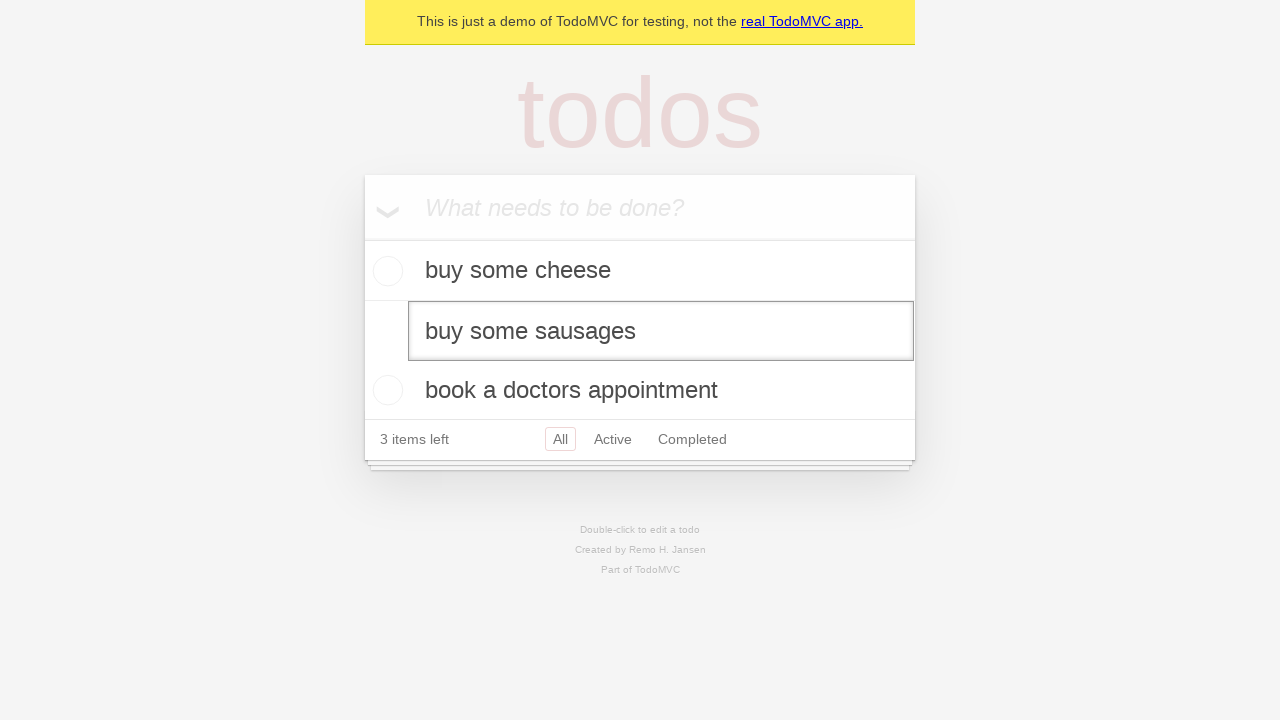

Pressed Enter to save edited todo text 'buy some sausages' on [data-testid='todo-item'] >> nth=1 >> internal:role=textbox[name="Edit"i]
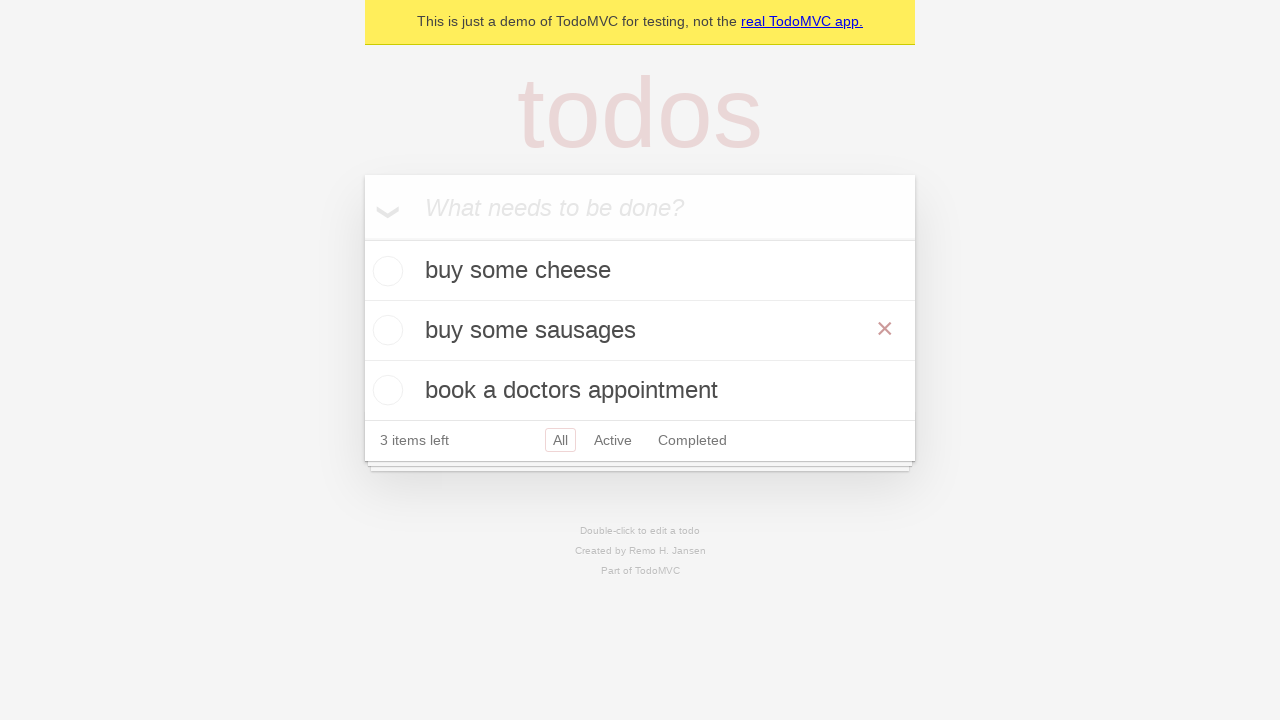

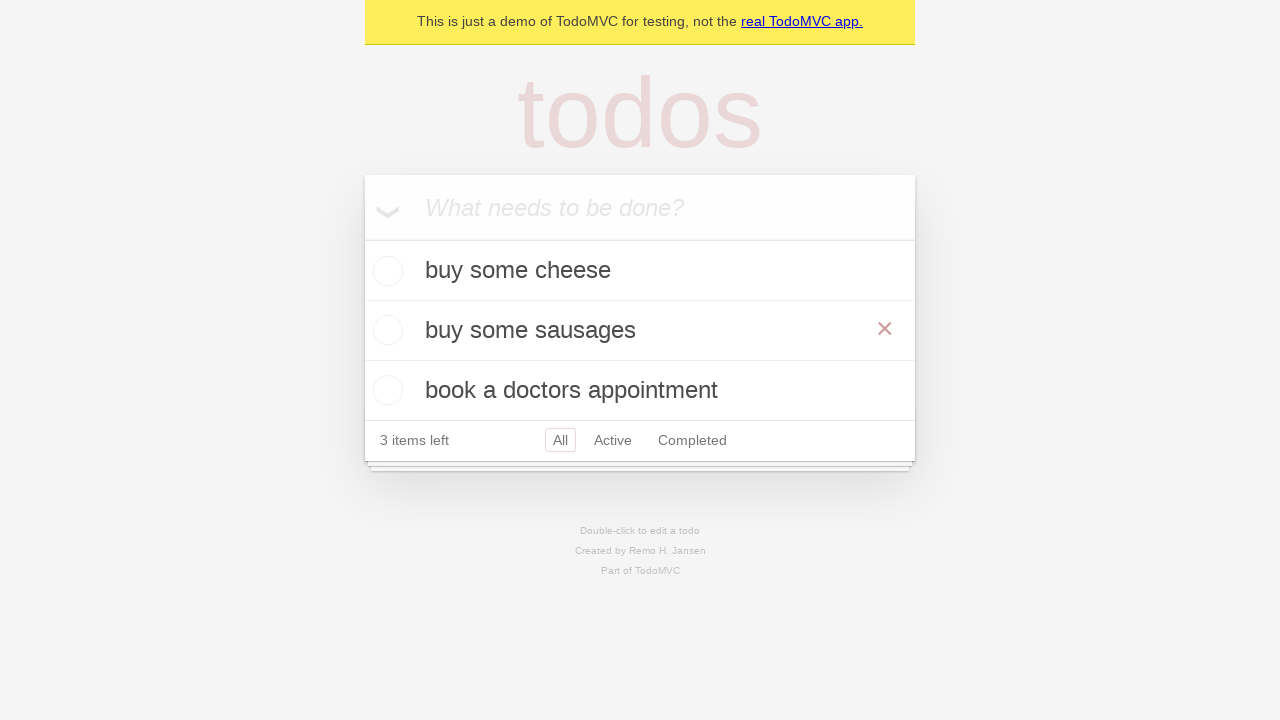